Tests browser window handling by clicking a link that opens a new window, switching to the new window to read content, then switching back to the original window to verify its content.

Starting URL: https://the-internet.herokuapp.com/windows

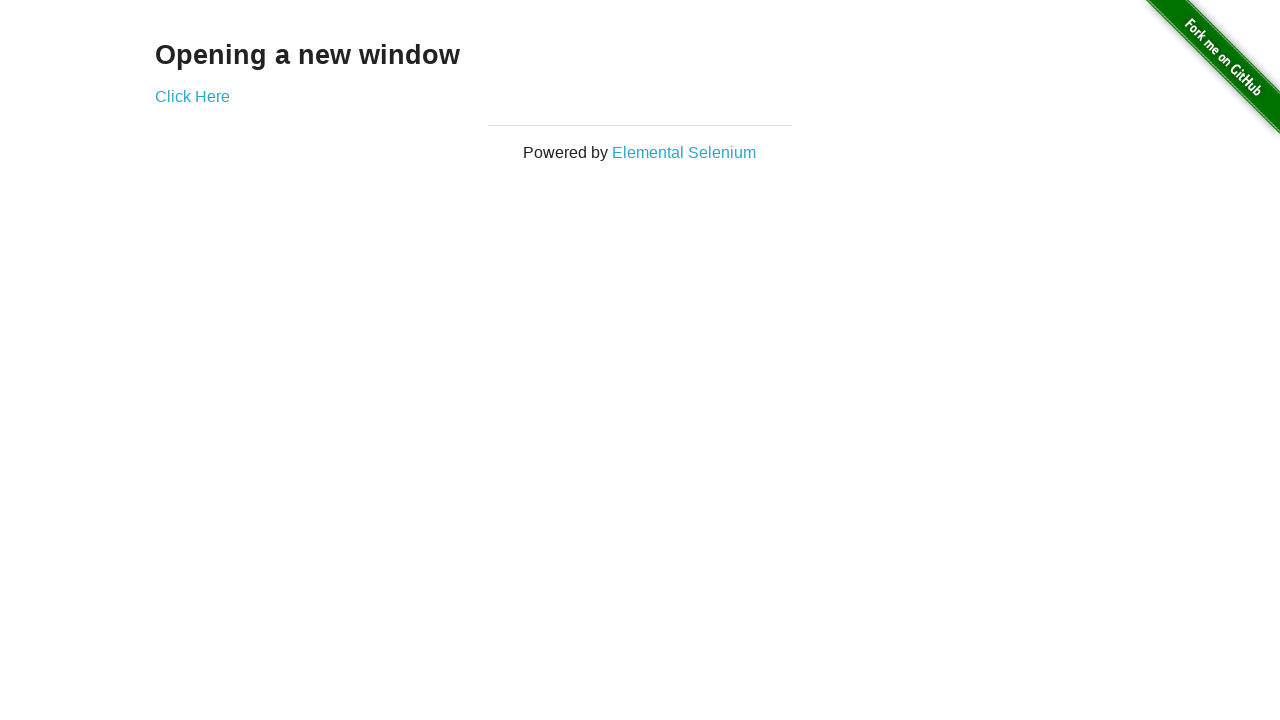

Clicked link to open new window at (192, 96) on a[href='/windows/new']
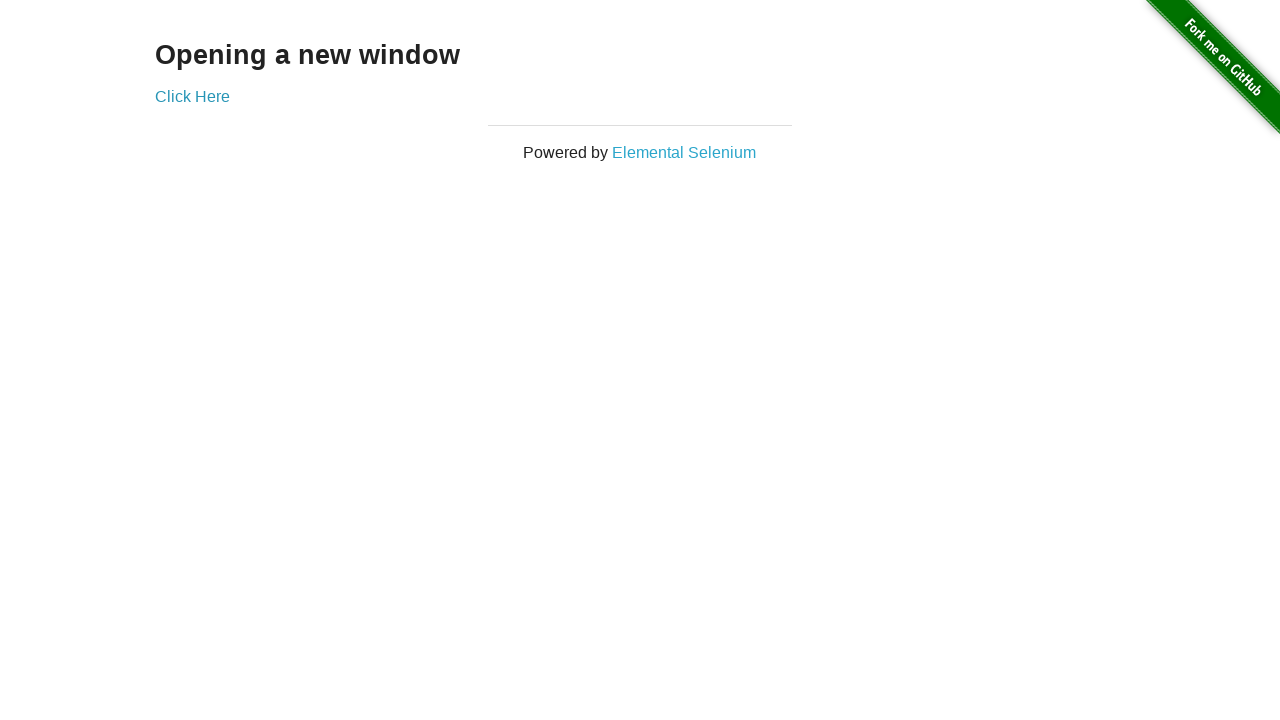

New window opened and captured
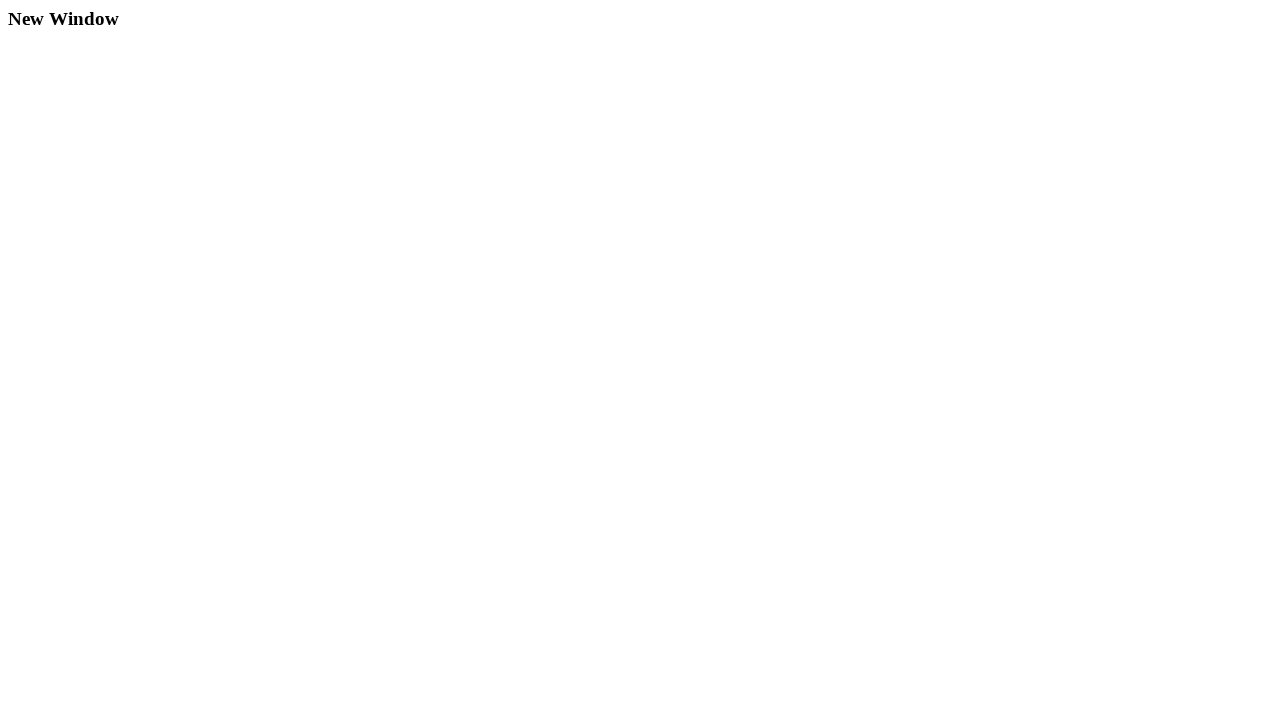

New window content loaded - example div appeared
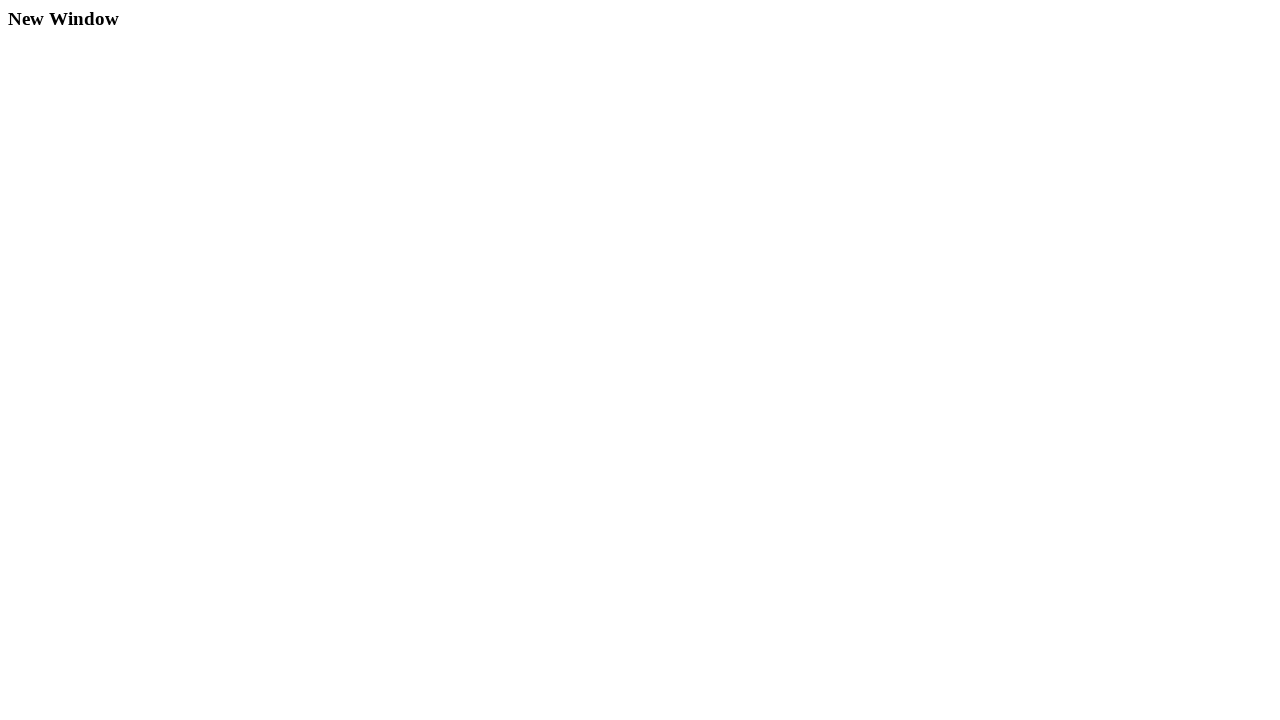

Read new window text content: '
  New Window
'
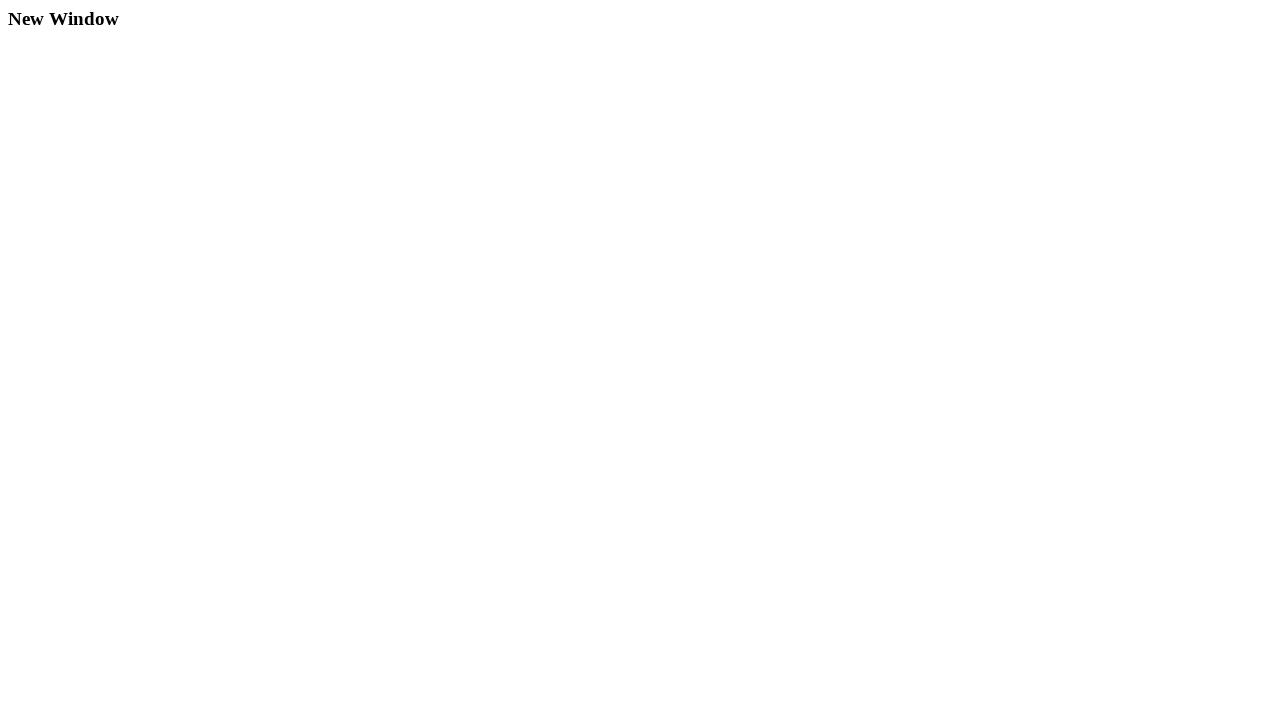

Read original window text content: 'Opening a new window'
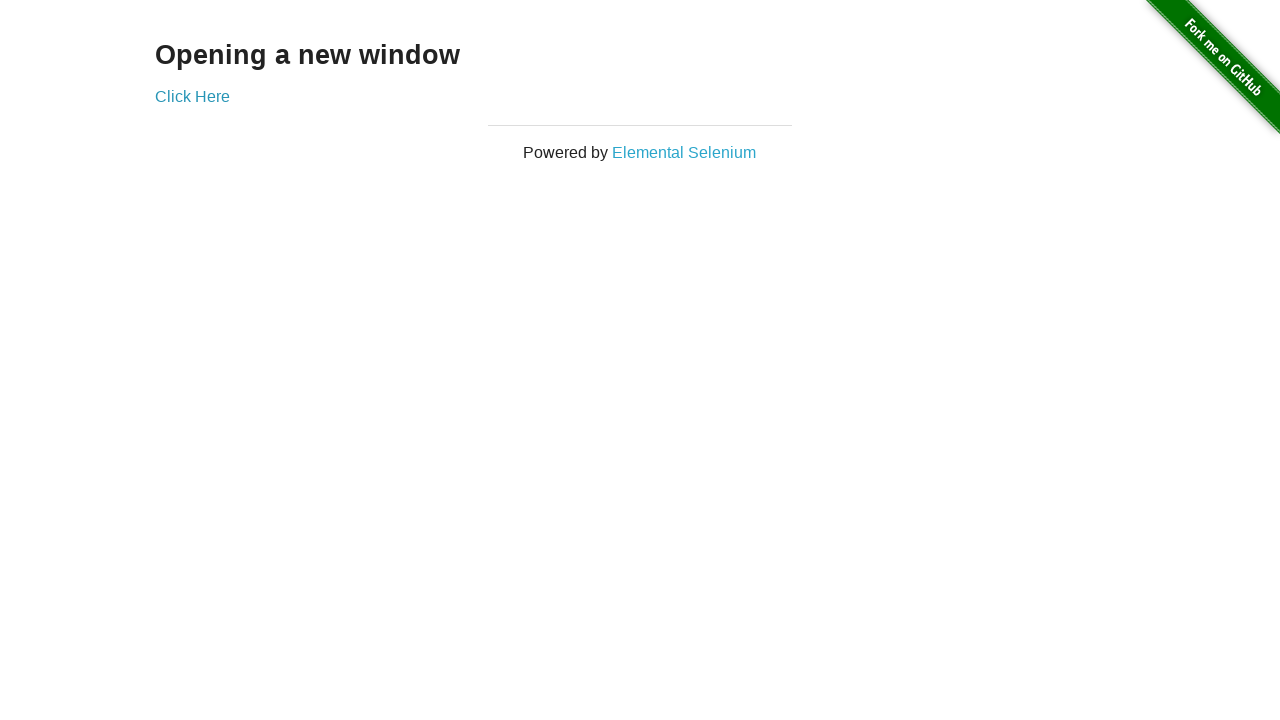

Closed the new window
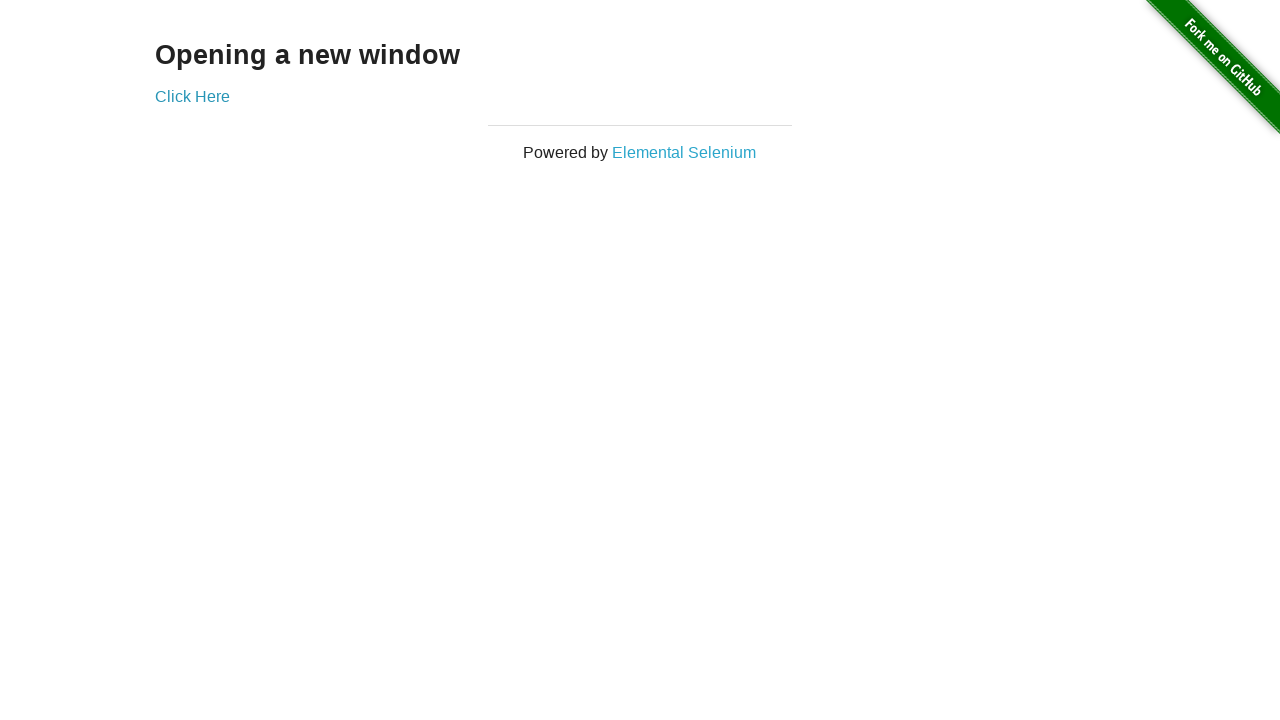

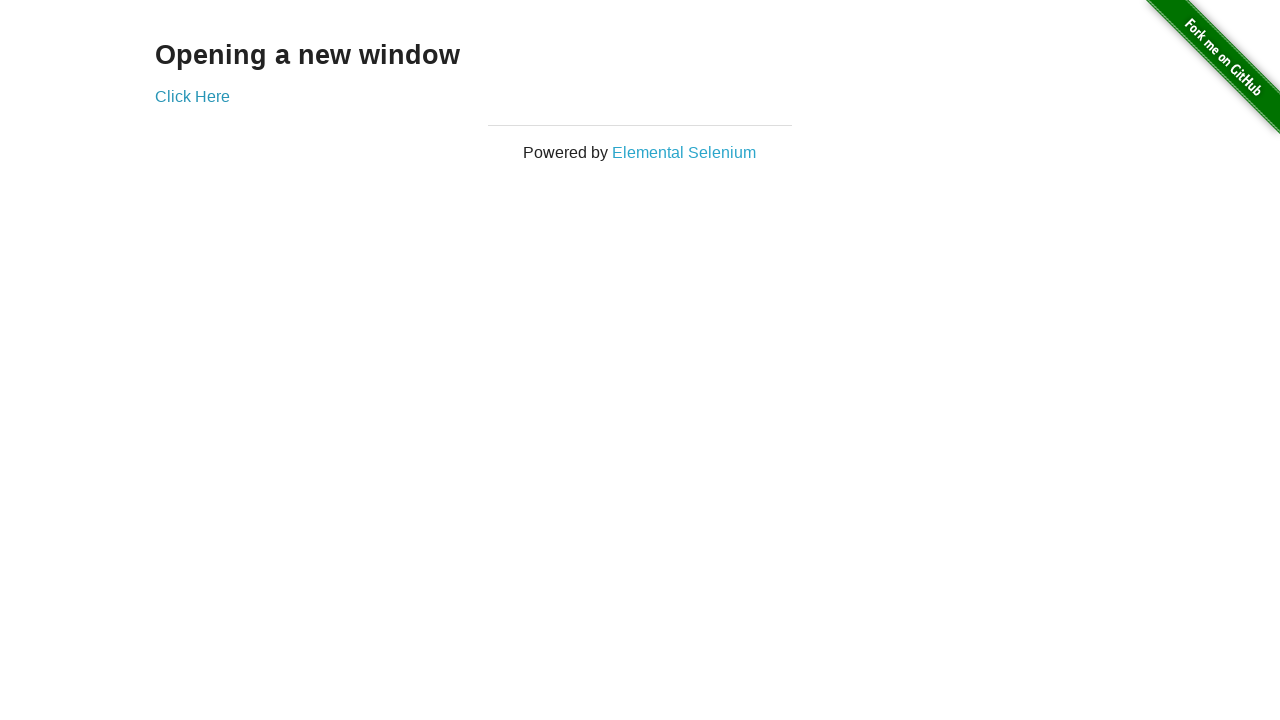